Tests filtering to display only completed items

Starting URL: https://demo.playwright.dev/todomvc

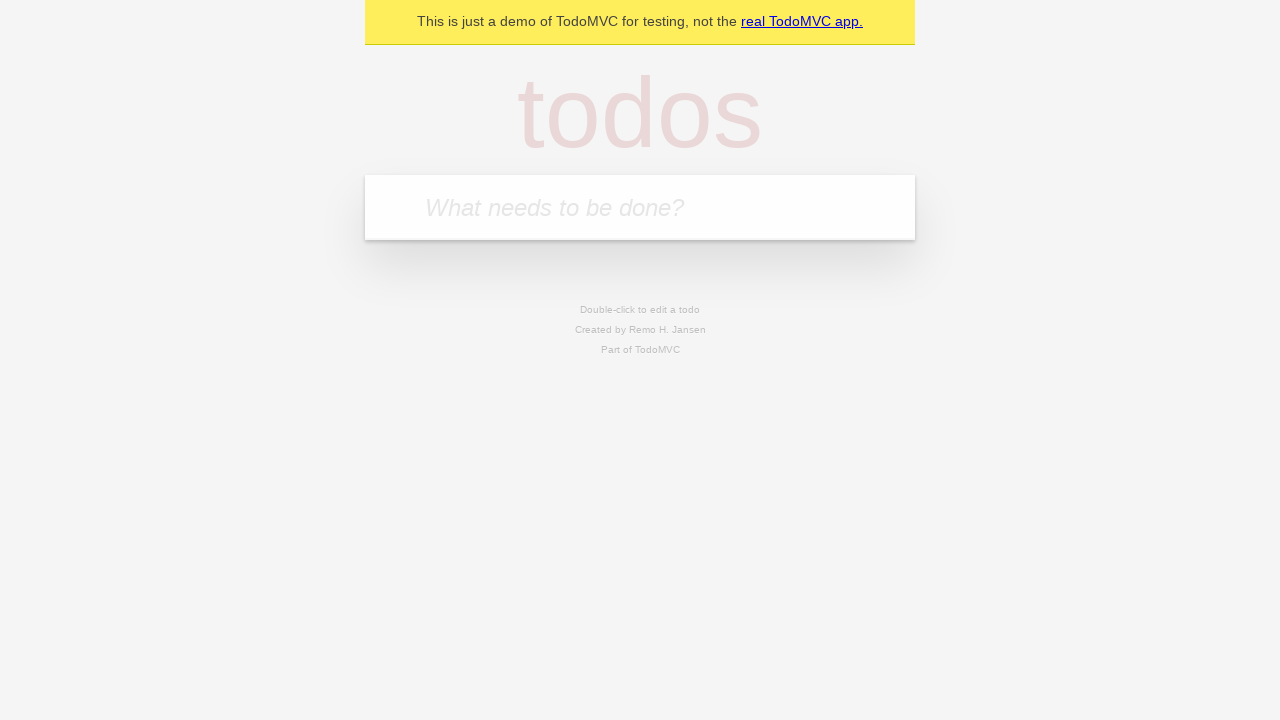

Filled todo input with 'buy some cheese' on internal:attr=[placeholder="What needs to be done?"i]
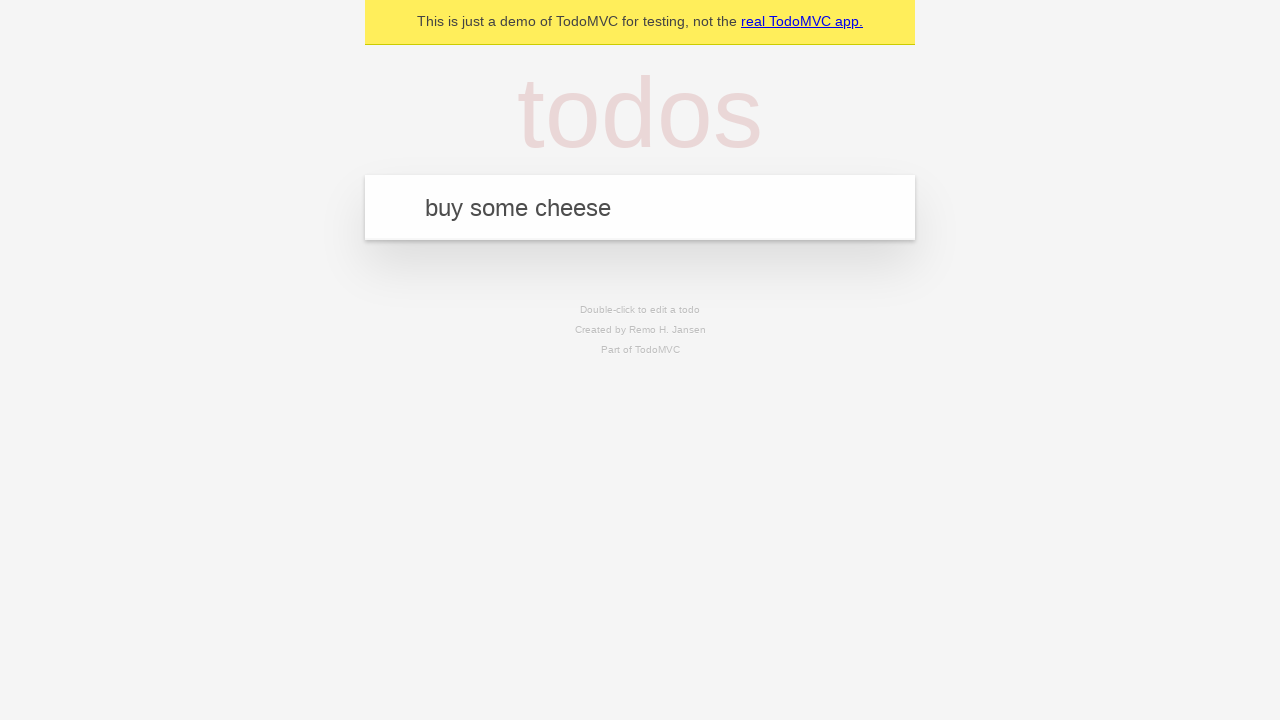

Pressed Enter to create todo 'buy some cheese' on internal:attr=[placeholder="What needs to be done?"i]
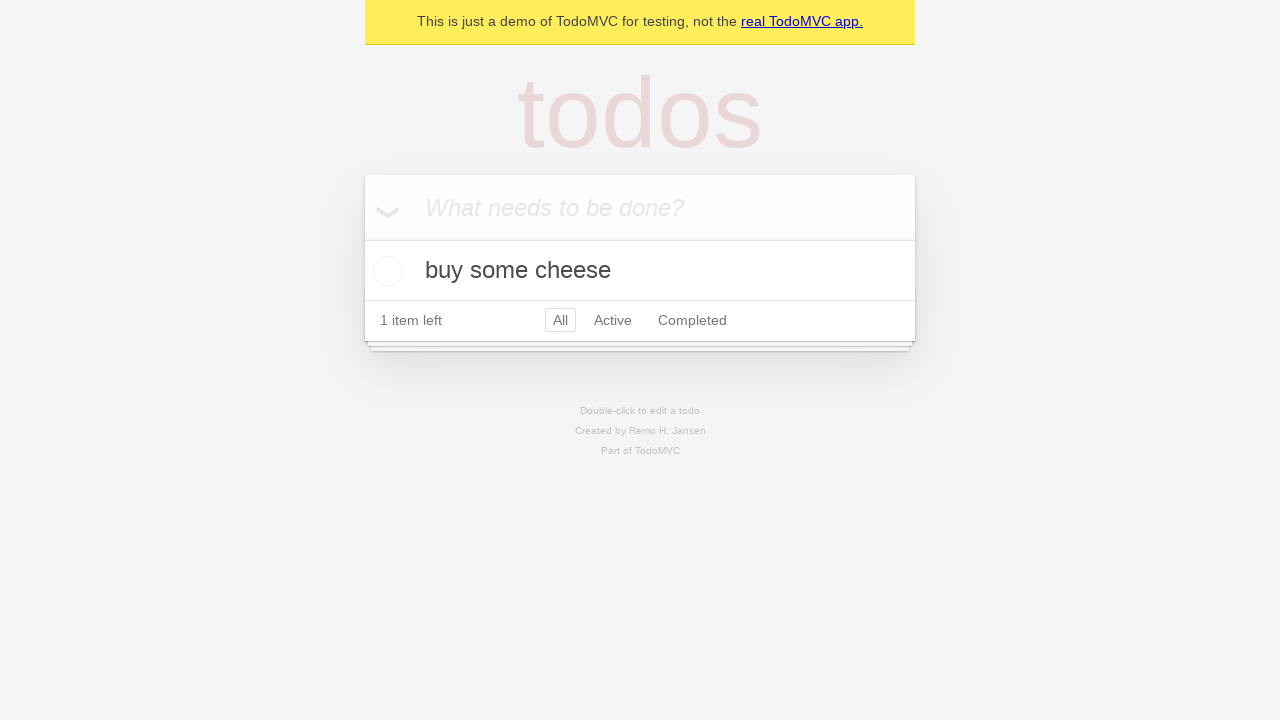

Filled todo input with 'feed the cat' on internal:attr=[placeholder="What needs to be done?"i]
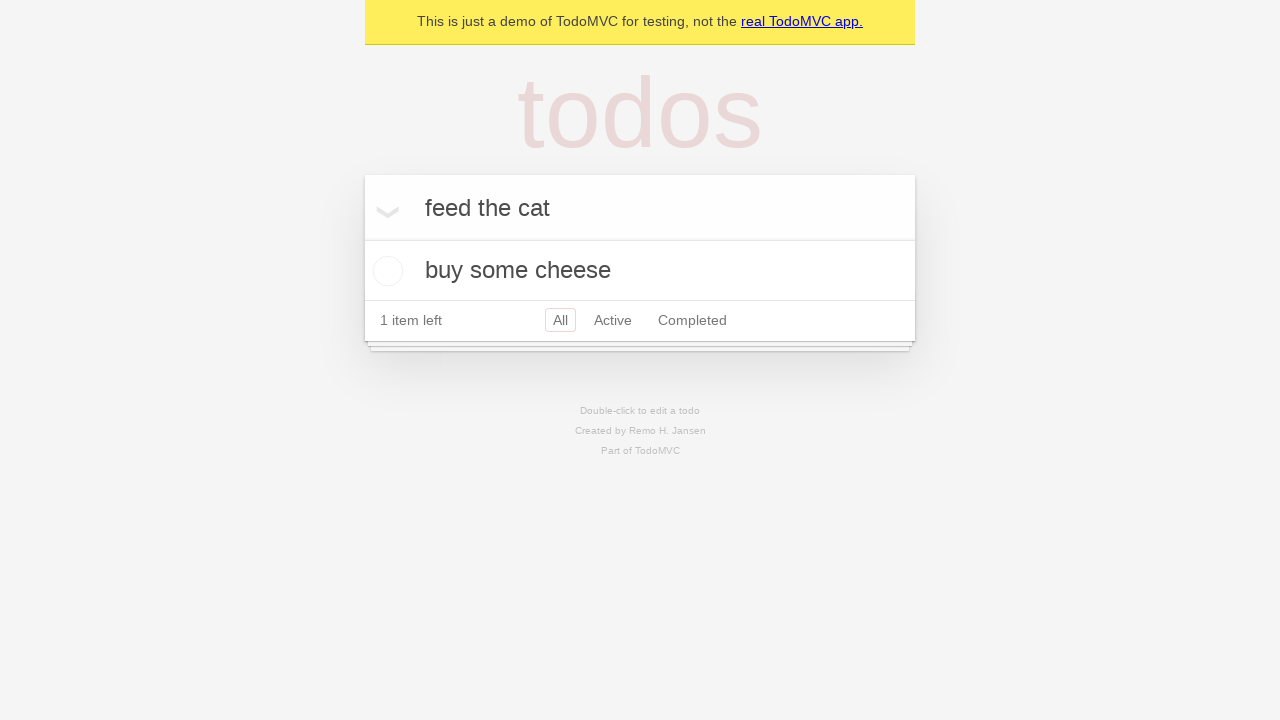

Pressed Enter to create todo 'feed the cat' on internal:attr=[placeholder="What needs to be done?"i]
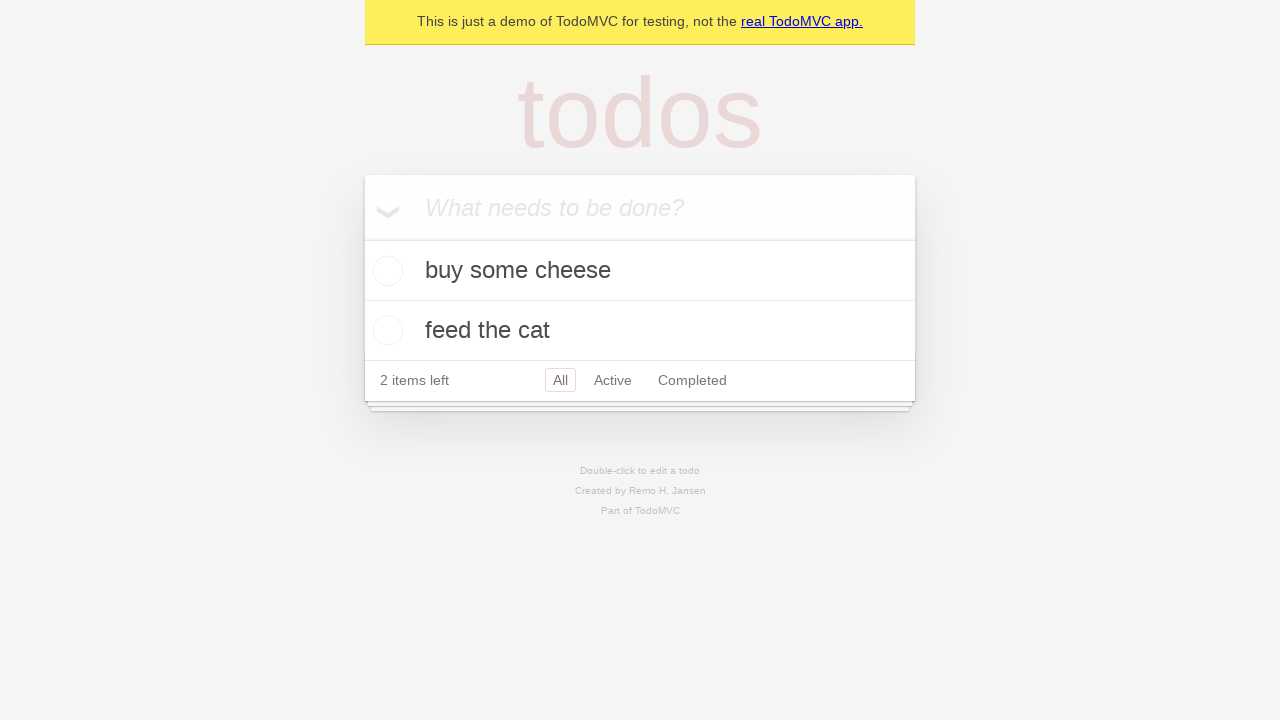

Filled todo input with 'book a doctors appointment' on internal:attr=[placeholder="What needs to be done?"i]
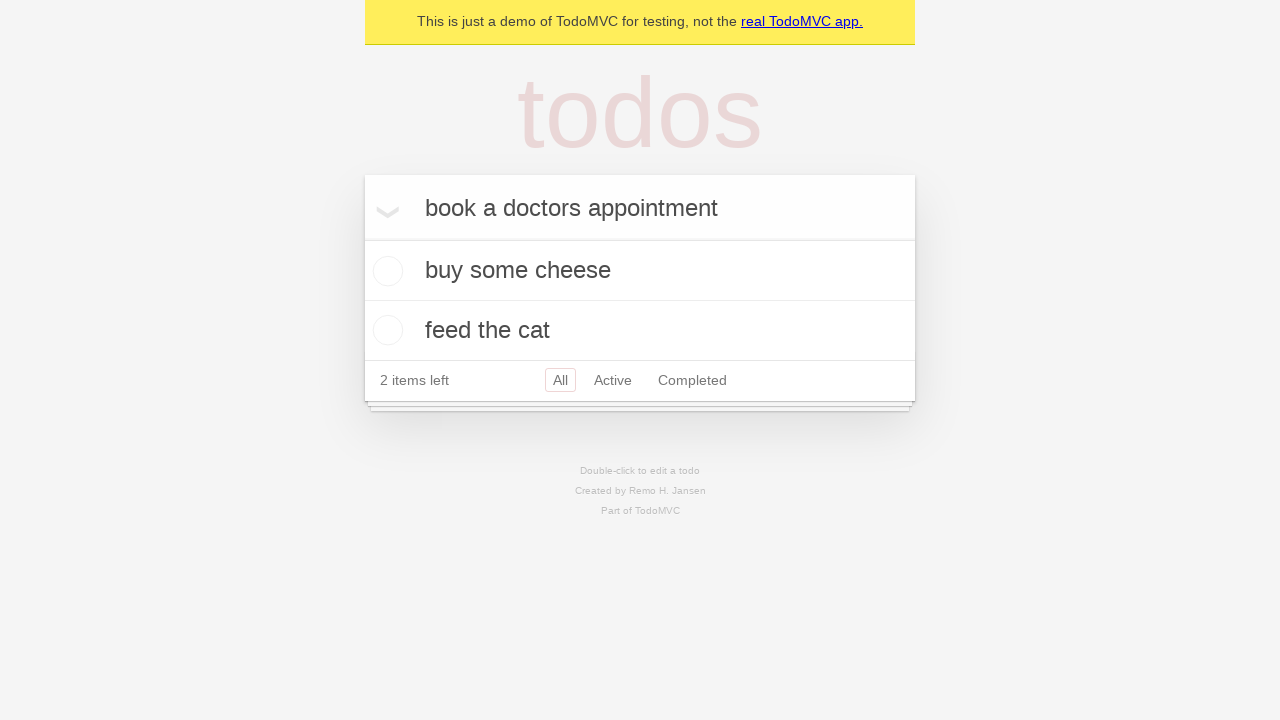

Pressed Enter to create todo 'book a doctors appointment' on internal:attr=[placeholder="What needs to be done?"i]
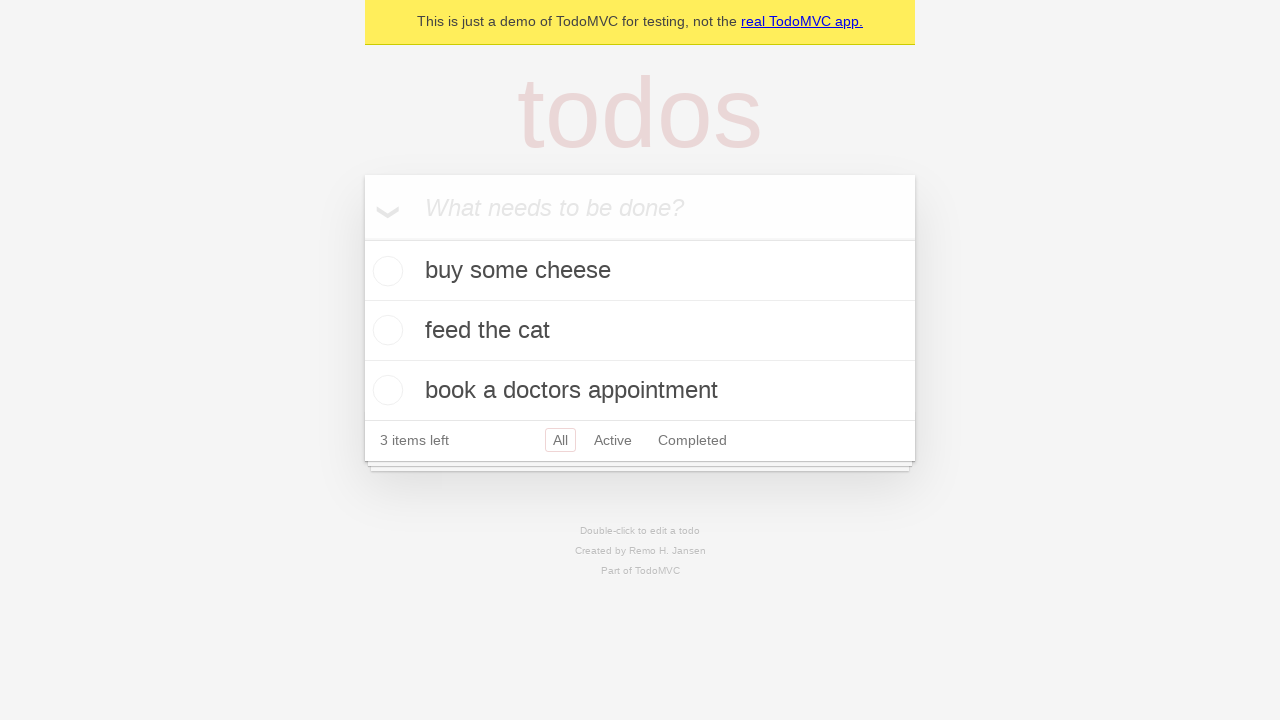

Waited for all 3 todo items to be created
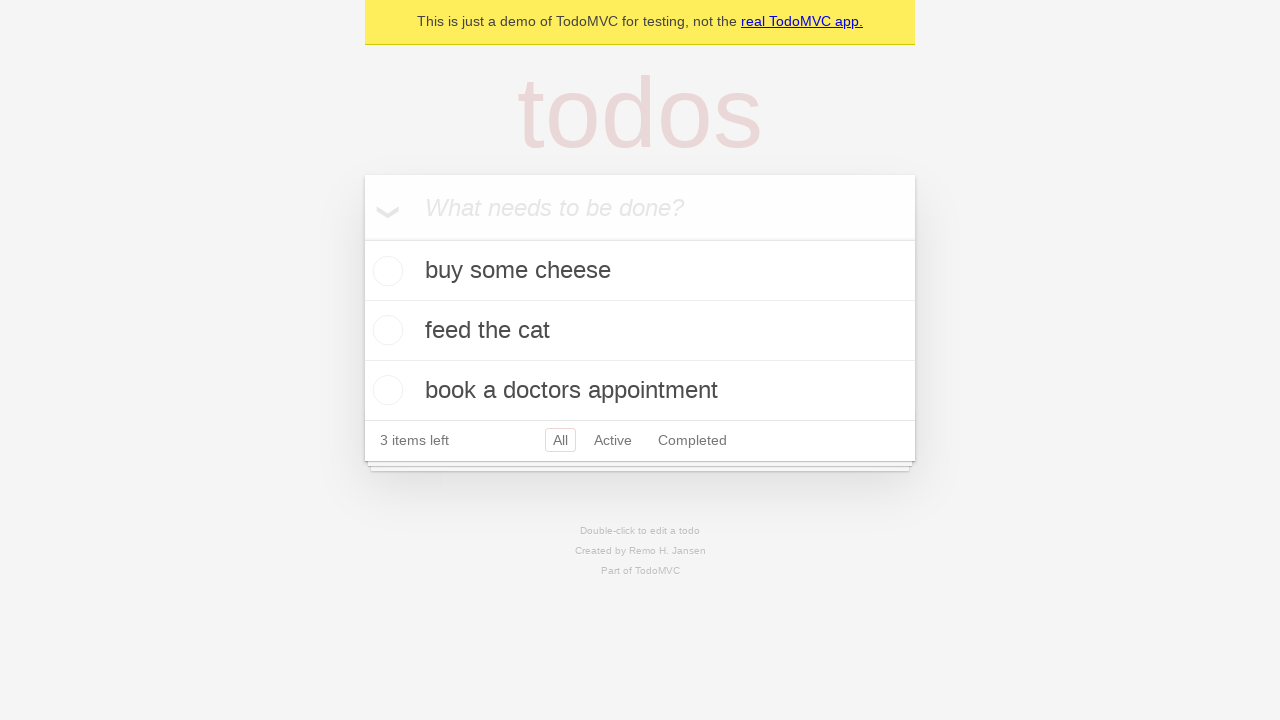

Checked the second todo item as completed at (385, 330) on internal:testid=[data-testid="todo-item"s] >> nth=1 >> internal:role=checkbox
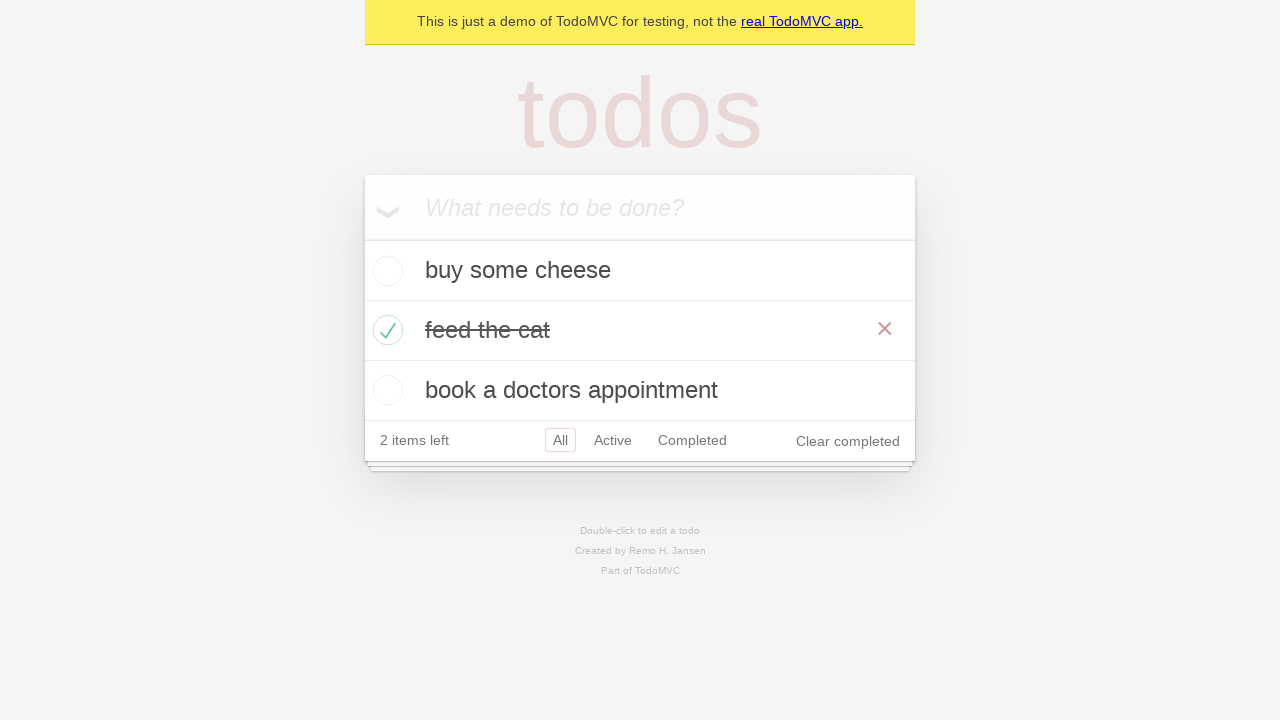

Clicked Completed filter to display only completed items at (692, 440) on internal:role=link[name="Completed"i]
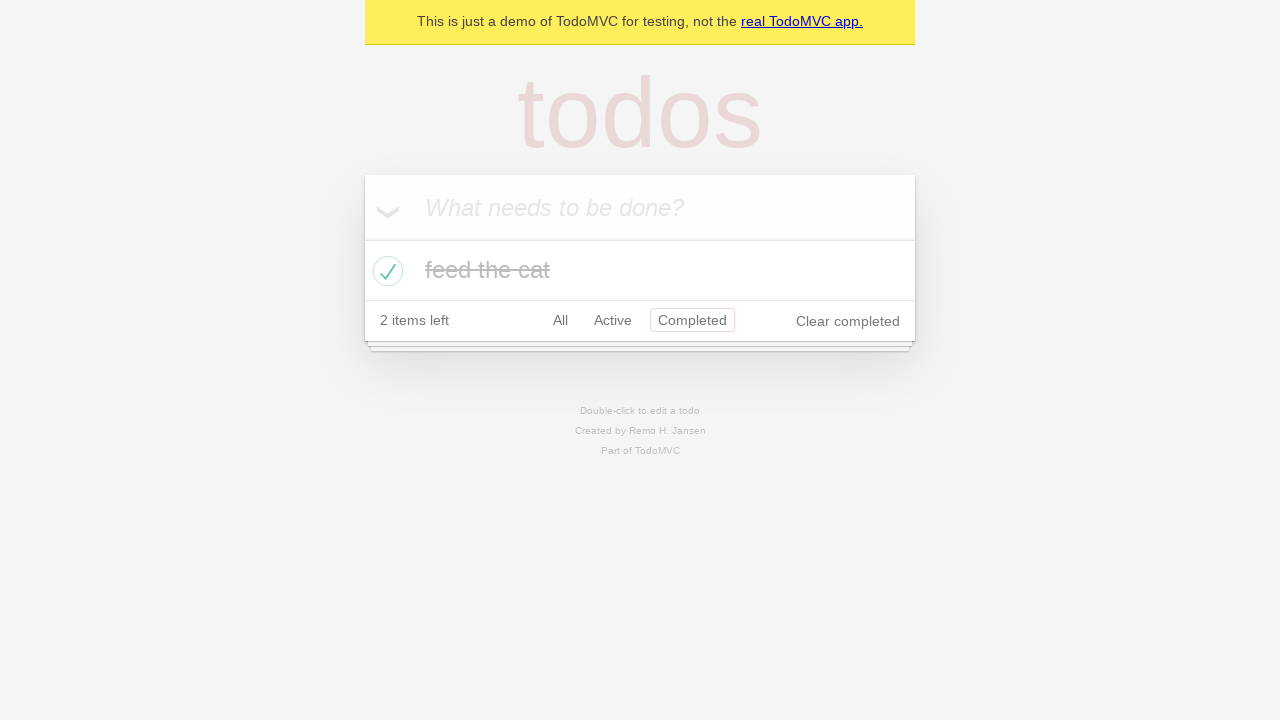

Waited for filter to apply - only 1 completed item displayed
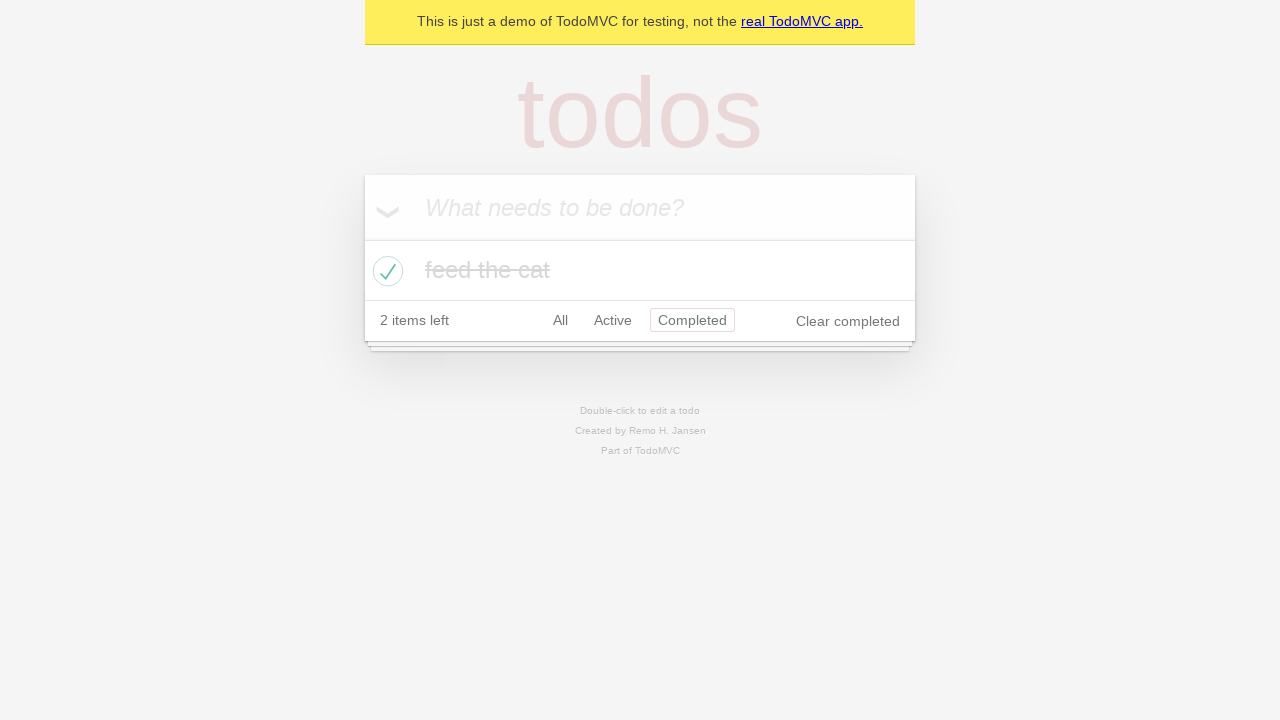

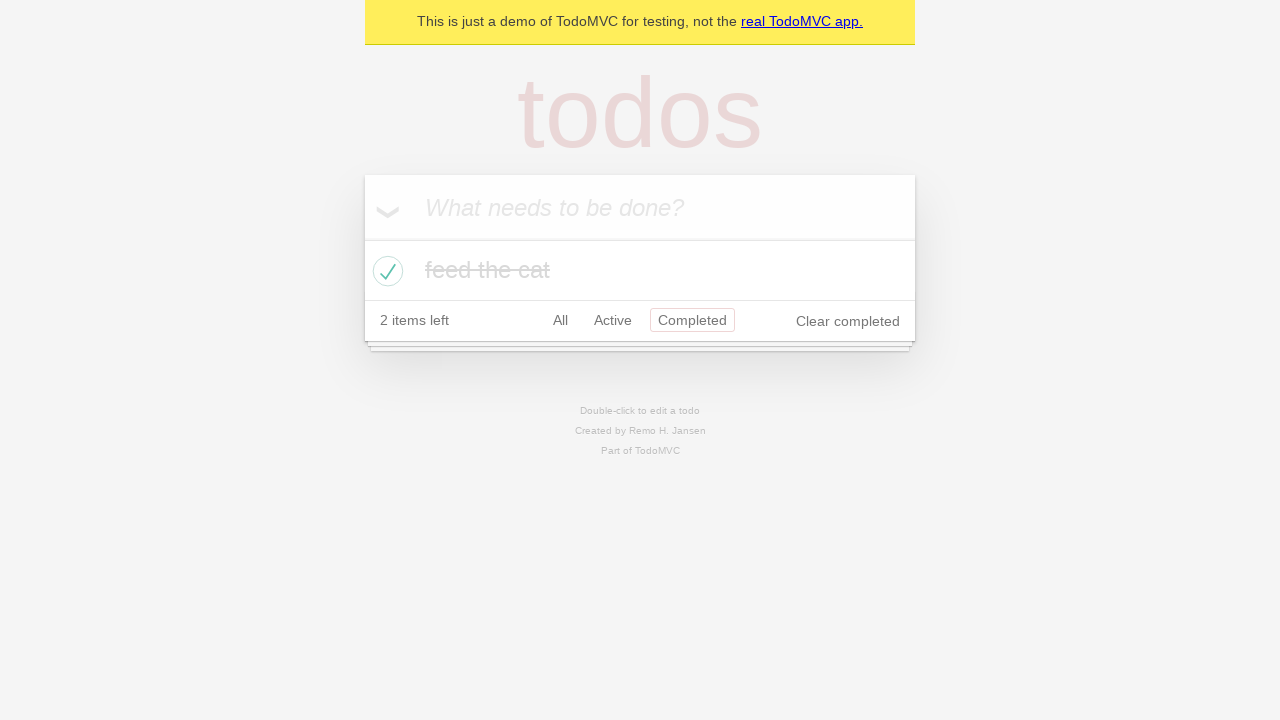